Tests checkbox functionality by finding all car-related checkboxes on a practice page and clicking each one to select them

Starting URL: https://www.letskodeit.com/practice

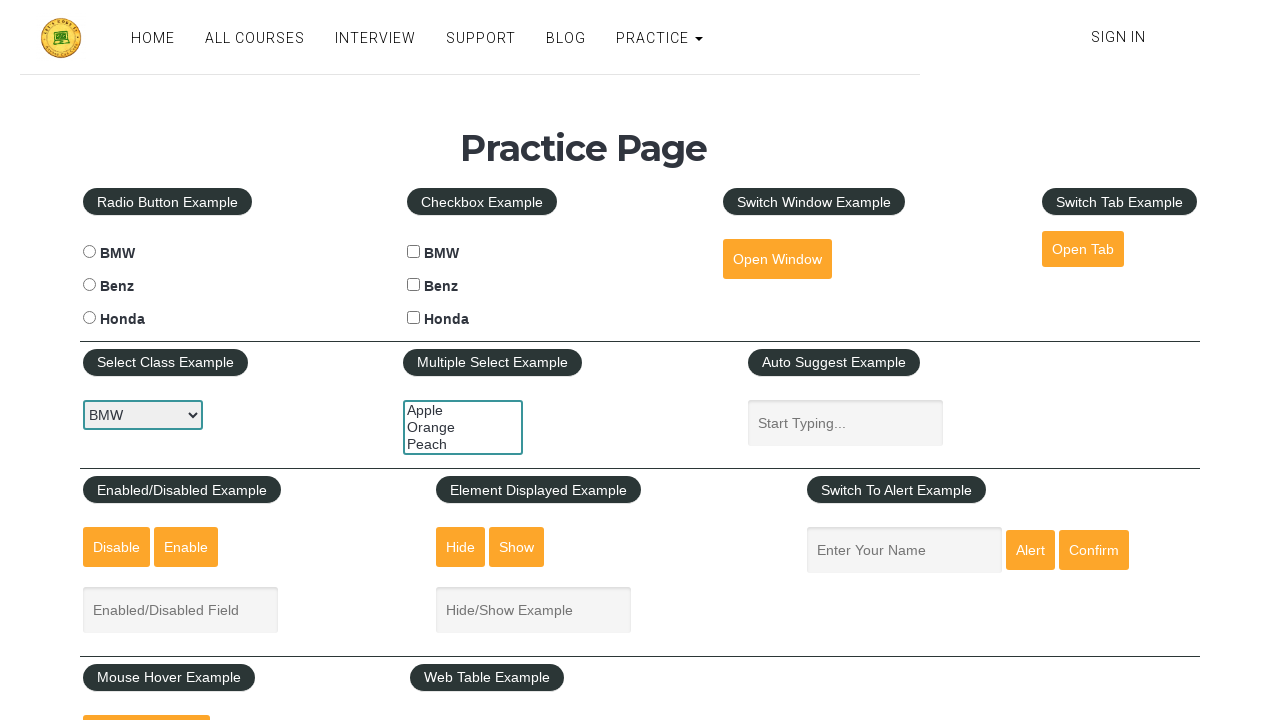

Navigated to practice page
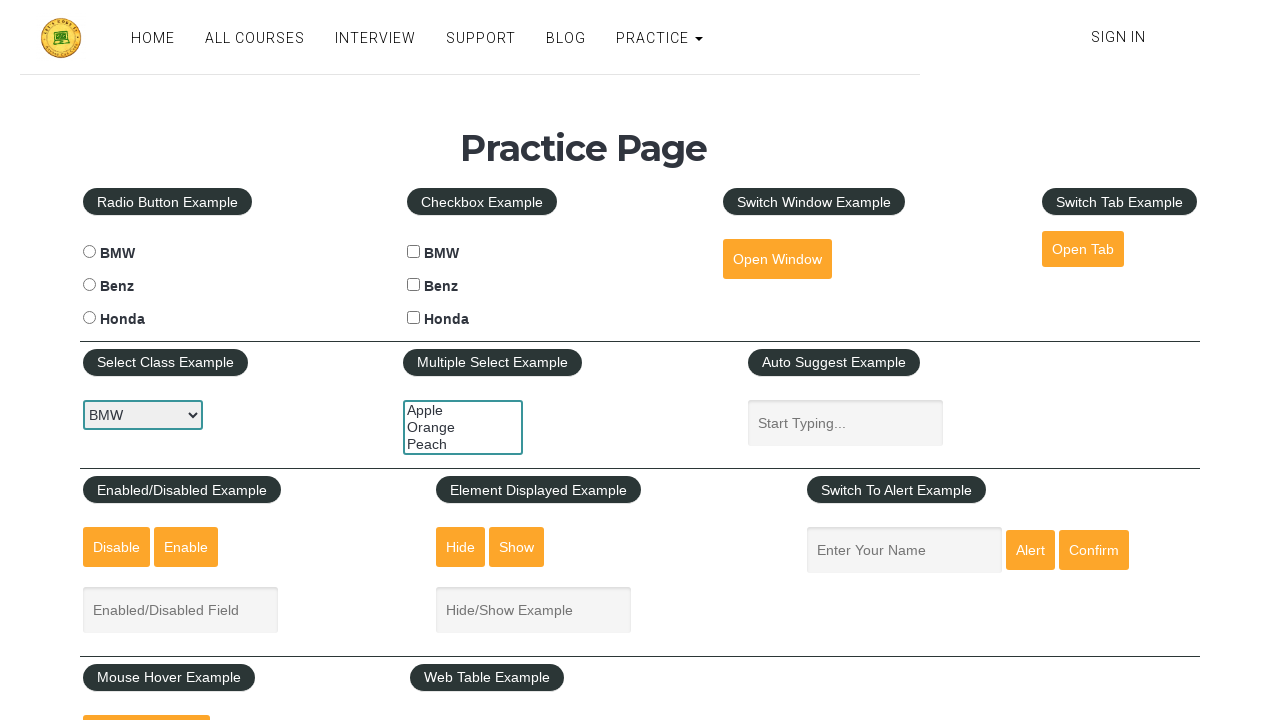

Located all car-related checkboxes
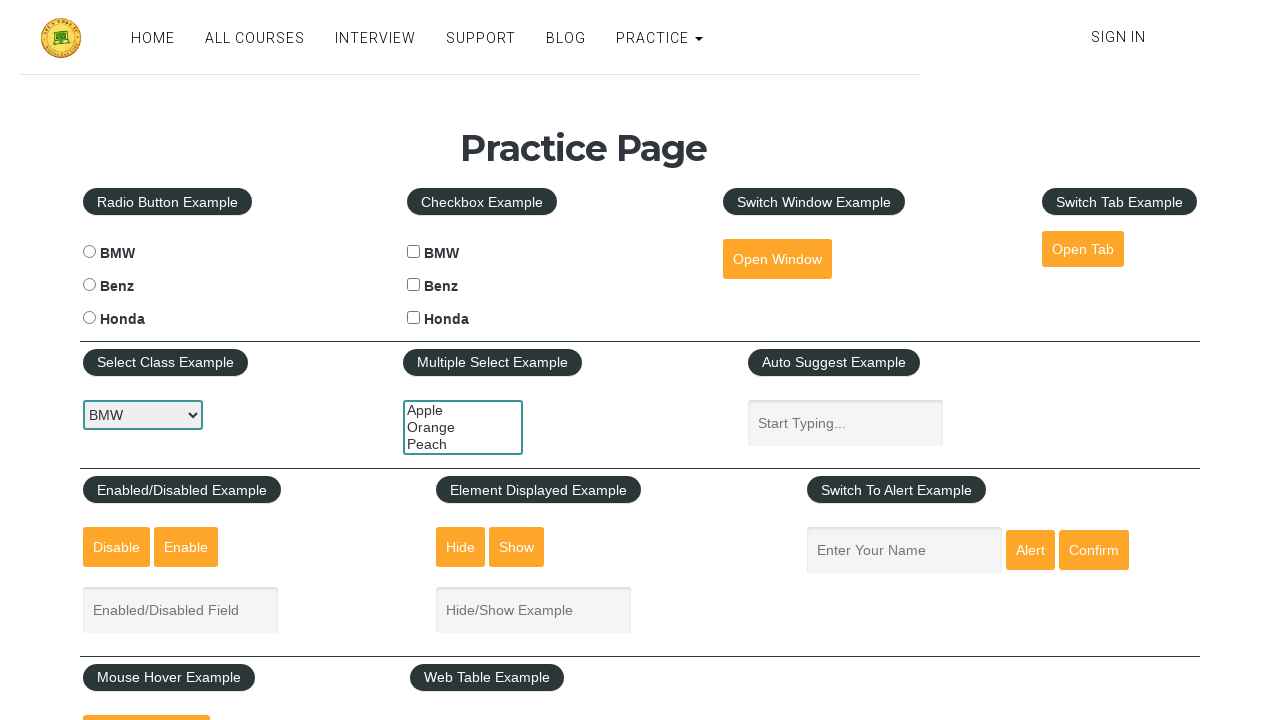

Waited for first checkbox to become visible
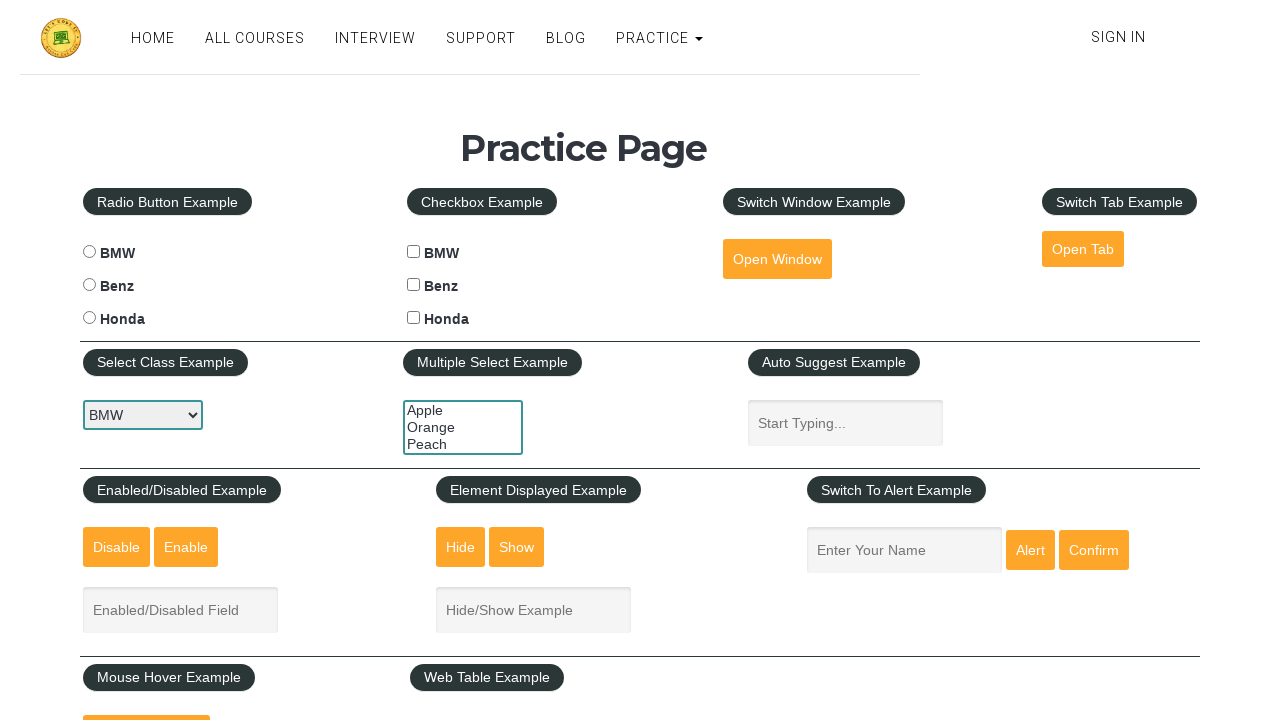

Found 3 car checkboxes on the page
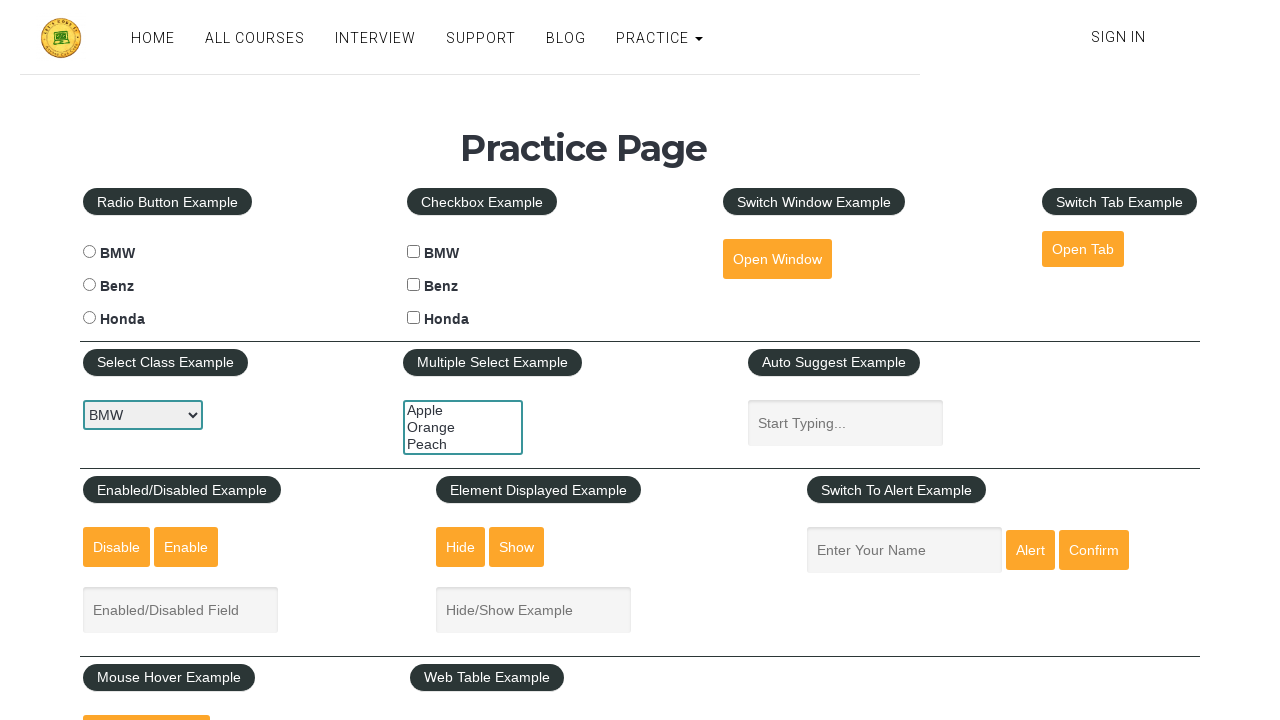

Clicked checkbox 1 of 3 at (414, 252) on input[name='cars'][type='checkbox'] >> nth=0
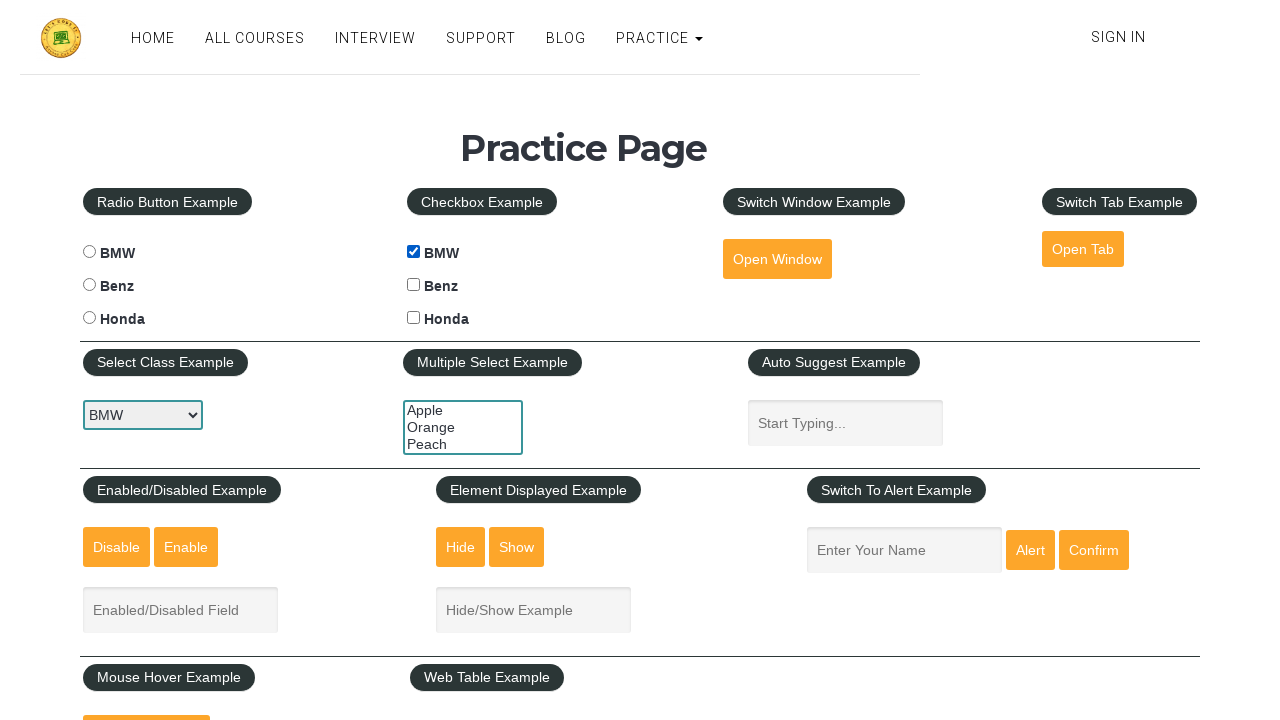

Clicked checkbox 2 of 3 at (414, 285) on input[name='cars'][type='checkbox'] >> nth=1
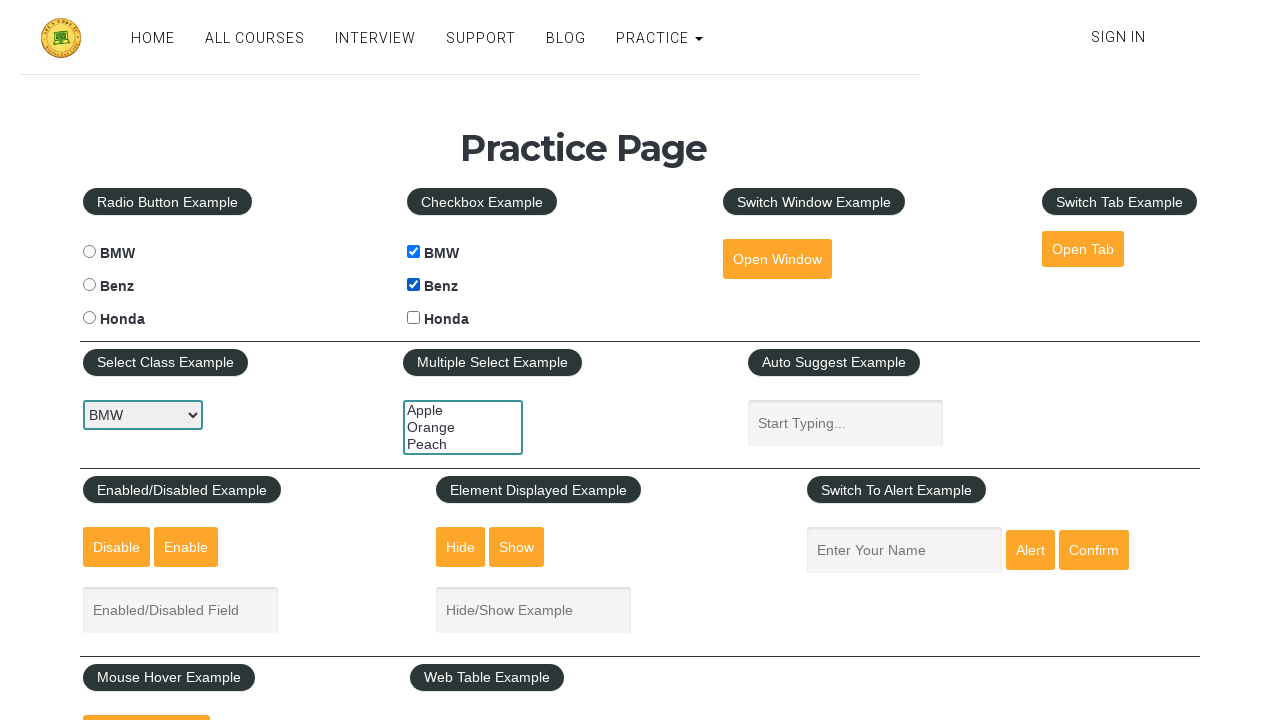

Clicked checkbox 3 of 3 at (414, 318) on input[name='cars'][type='checkbox'] >> nth=2
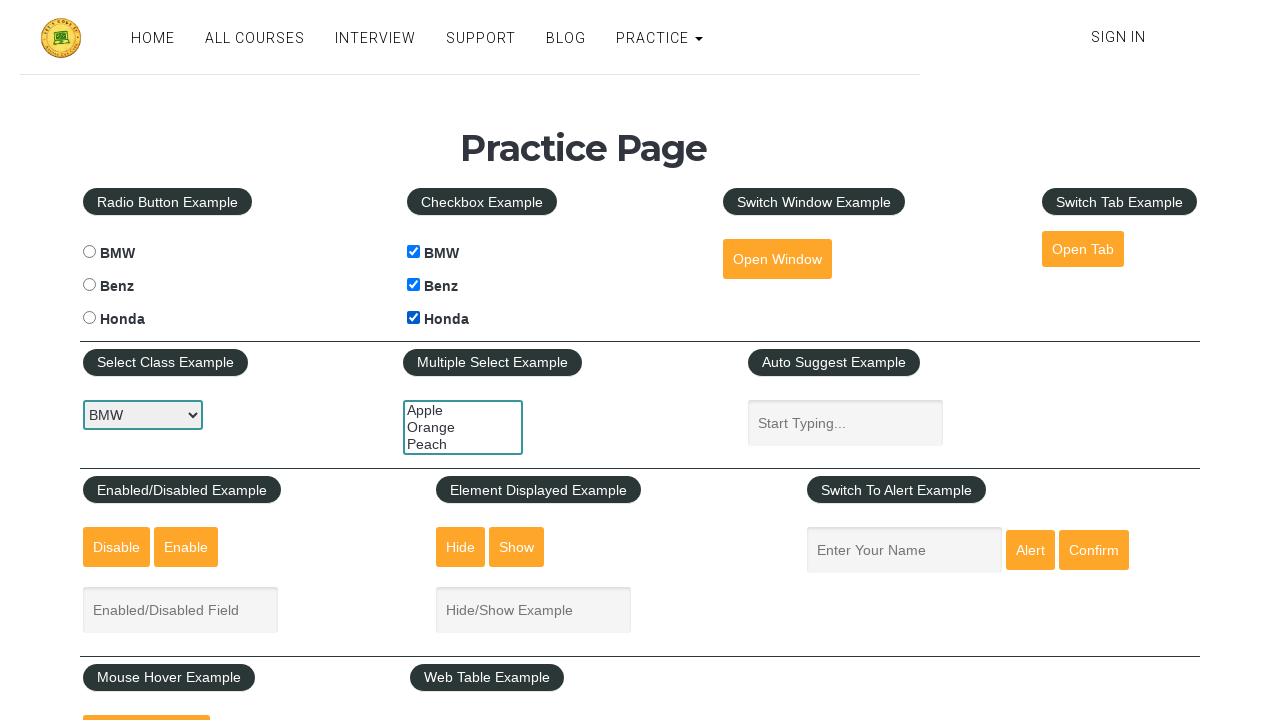

Verified checkbox 1 of 3 is selected
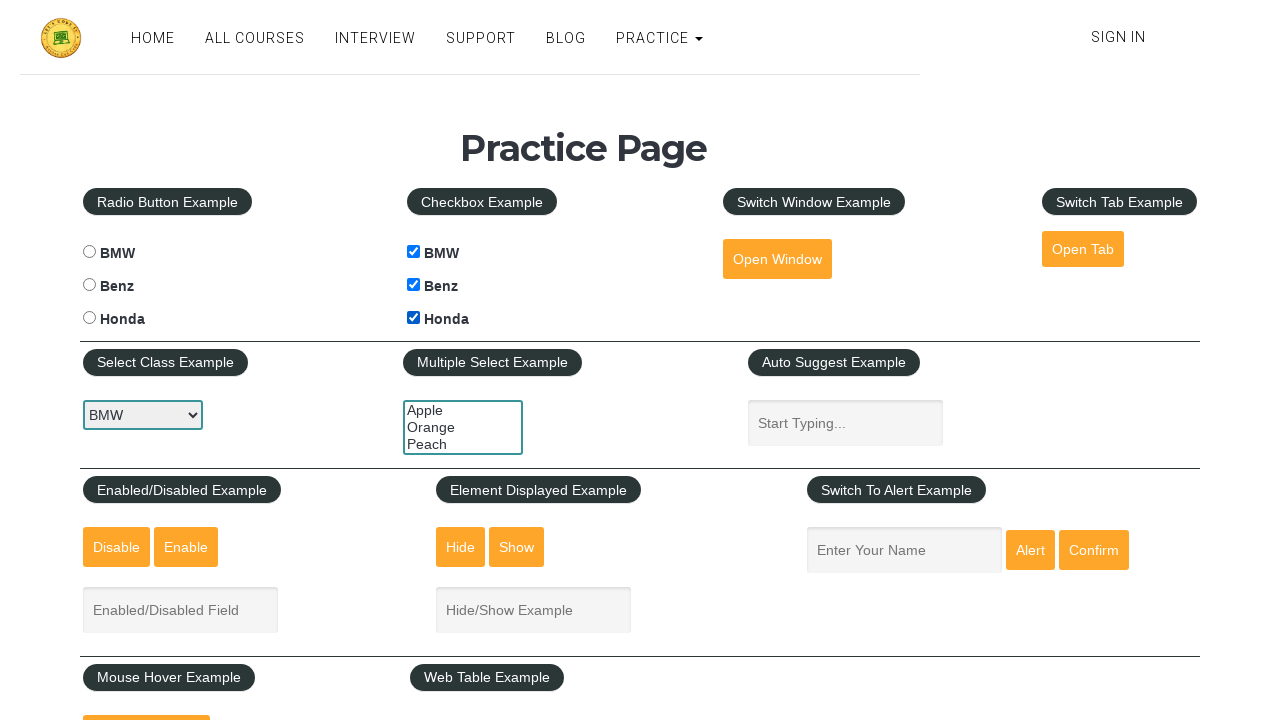

Verified checkbox 2 of 3 is selected
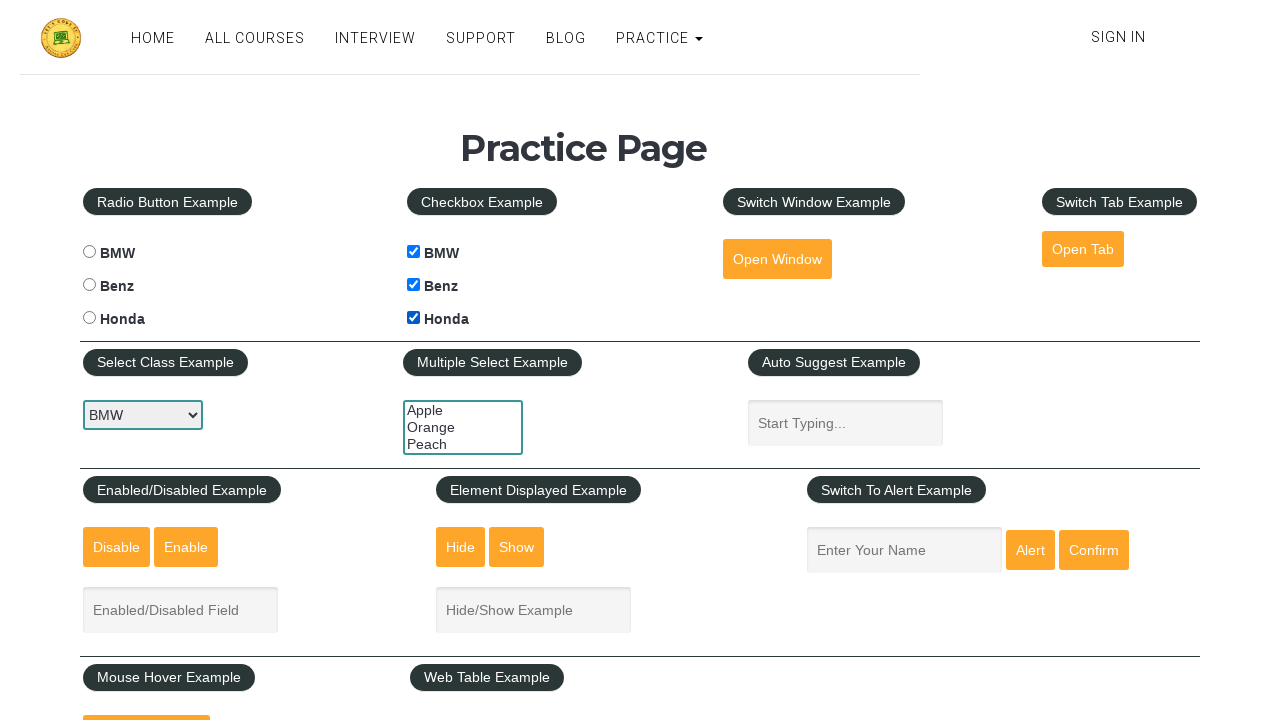

Verified checkbox 3 of 3 is selected
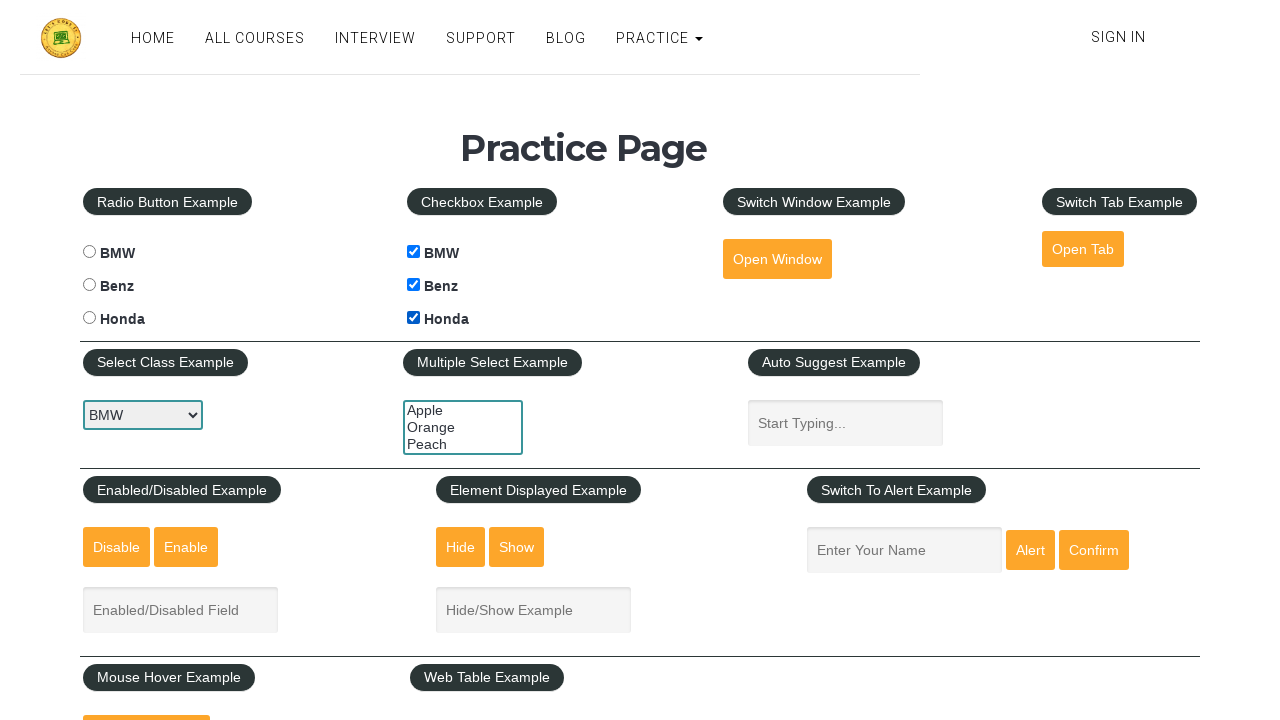

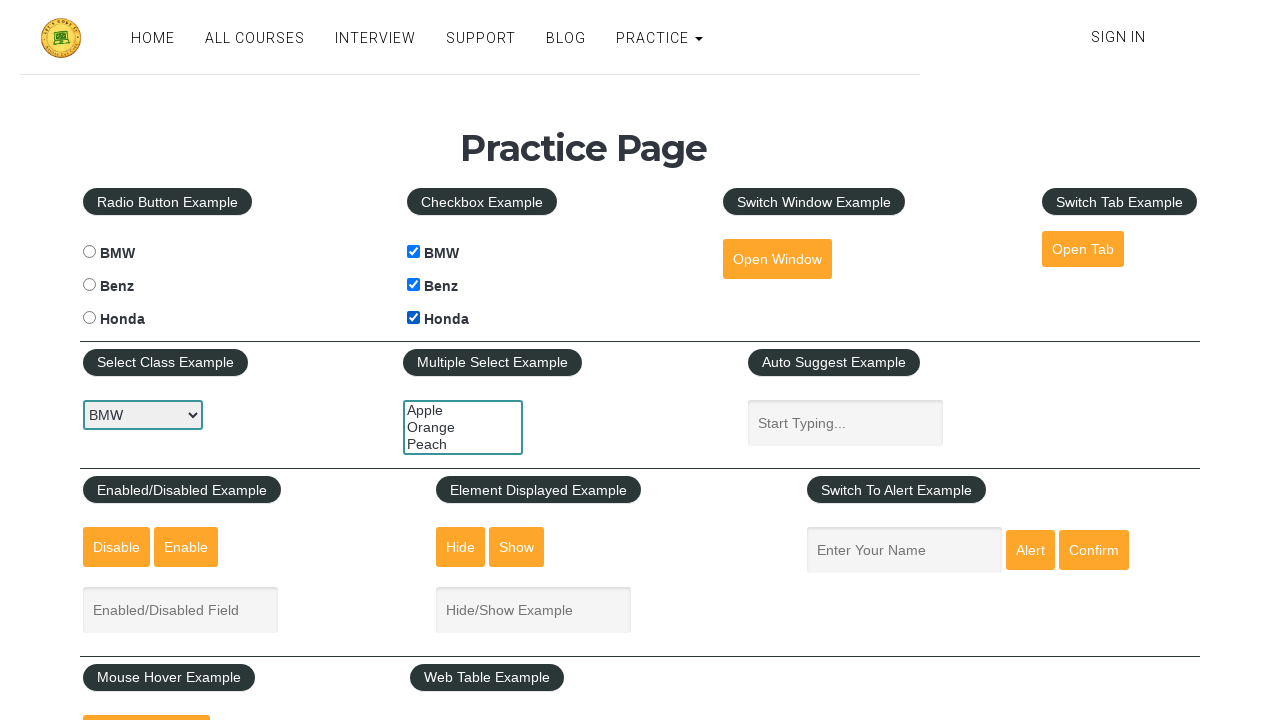